Tests if the city dropdown field is enabled on the form

Starting URL: https://demoqa.com/automation-practice-form

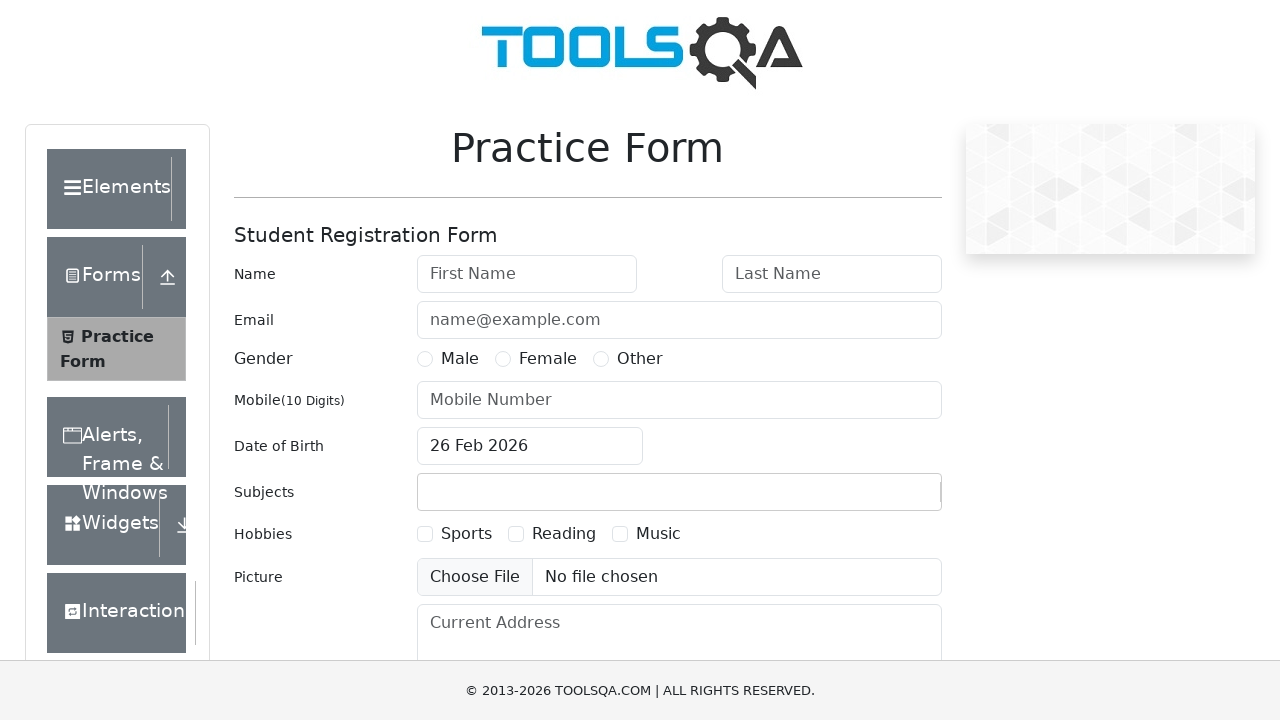

Navigated to automation practice form page
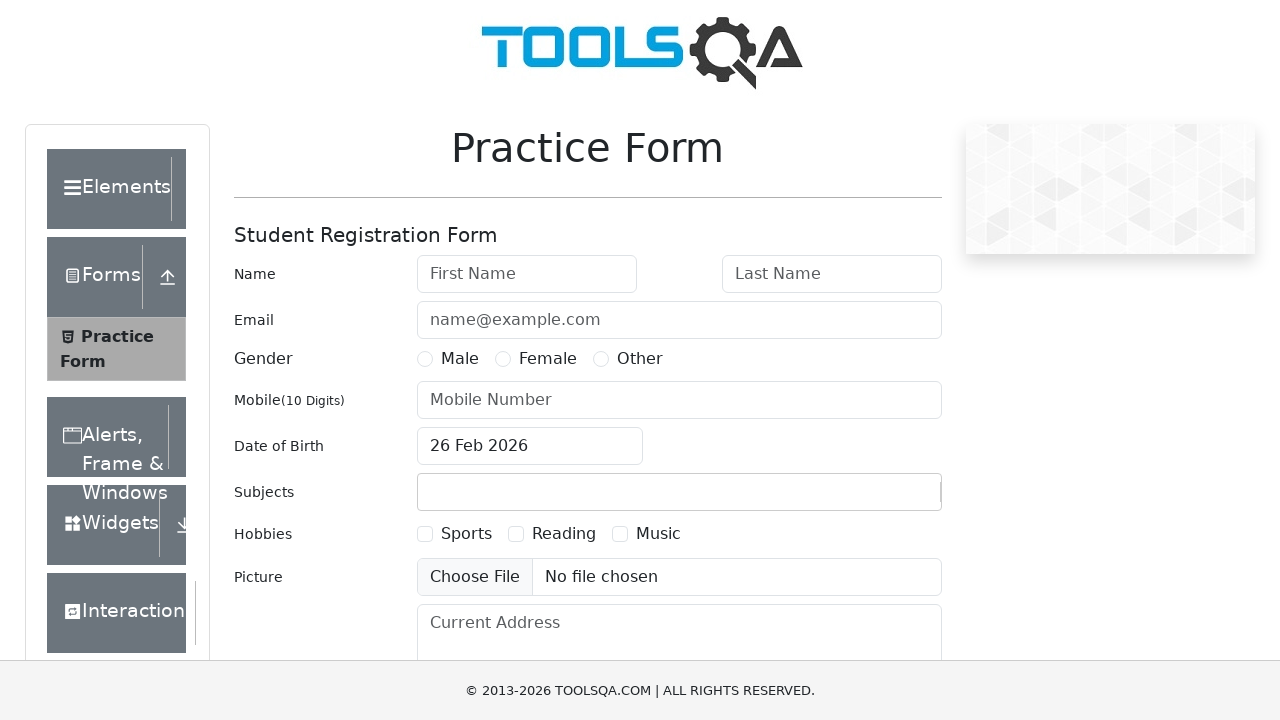

Located city dropdown field
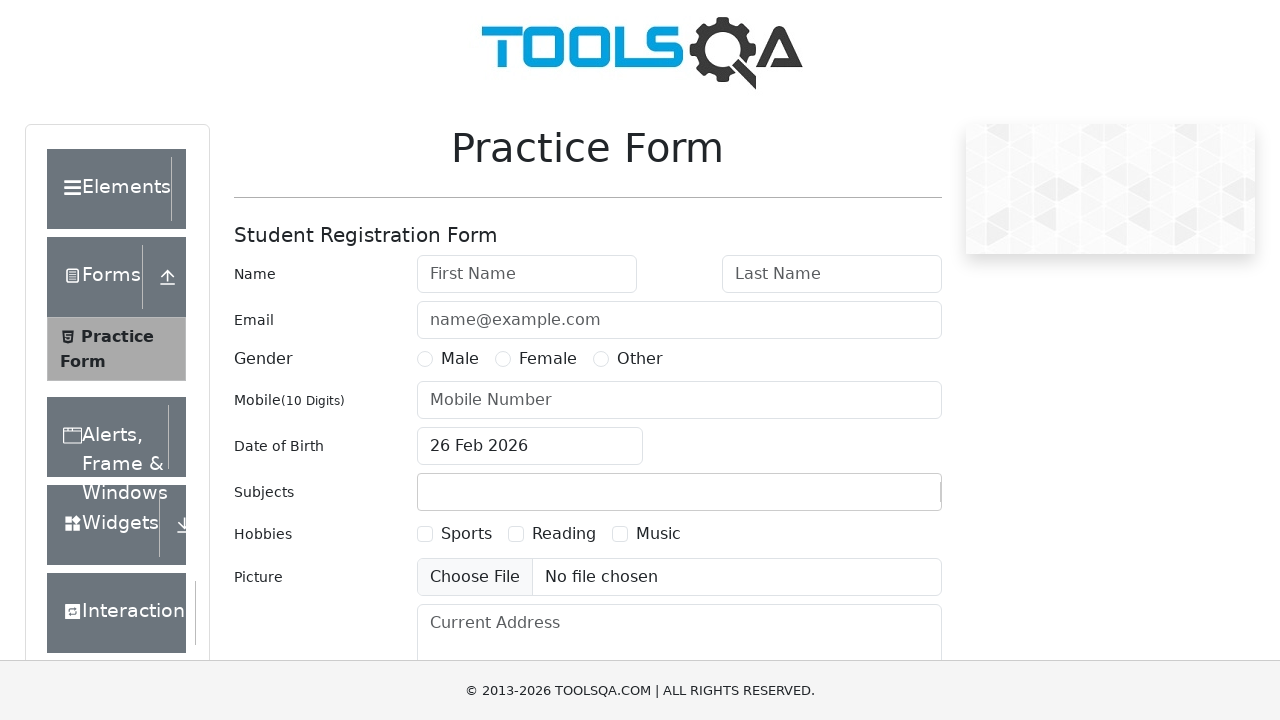

Verified that city dropdown field is enabled
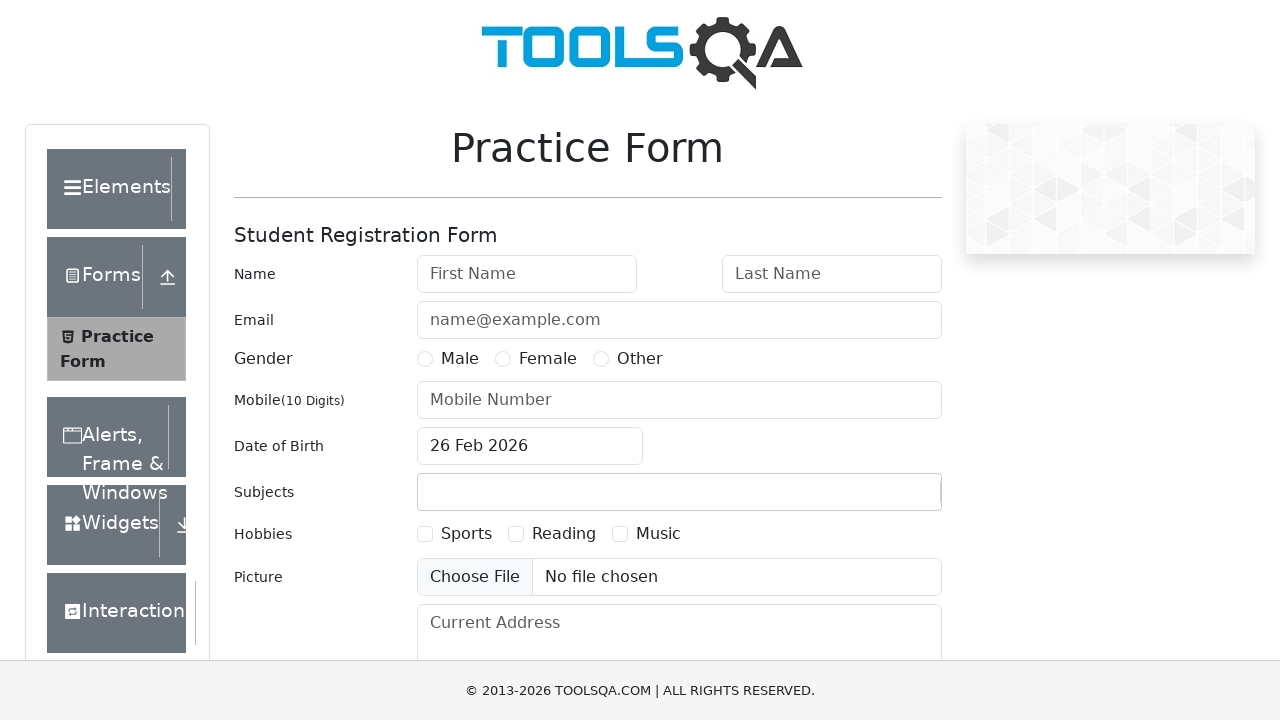

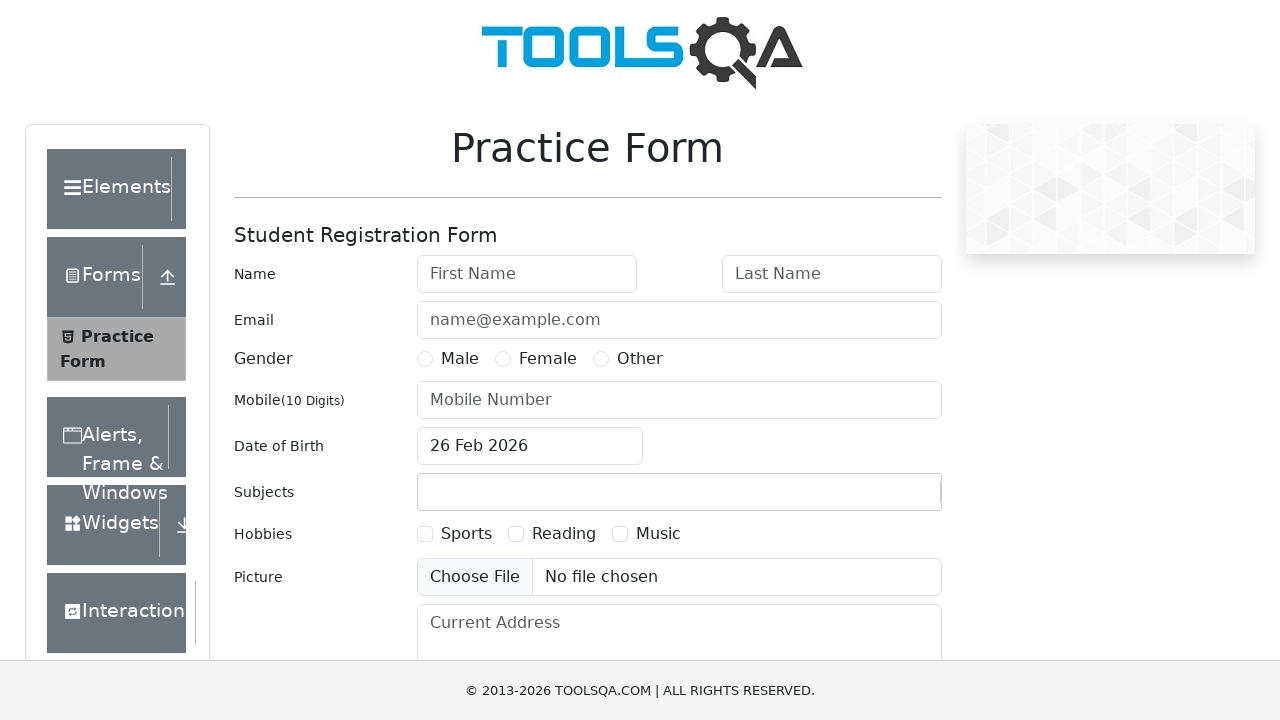